Tests pagination on Footlocker's men's shoes category page by refreshing the page and clicking the "Next" link to navigate to the next page of results.

Starting URL: https://www.footlocker.com/category/mens/shoes.html

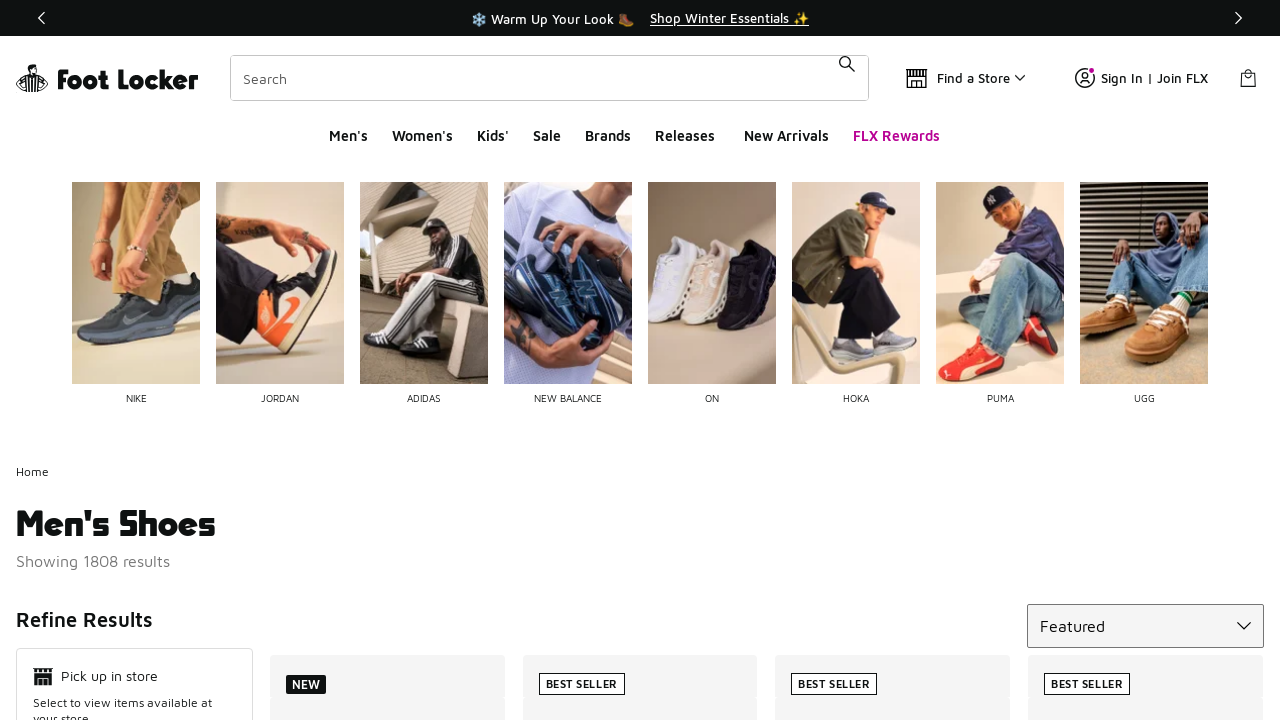

Waited for initial page load to complete
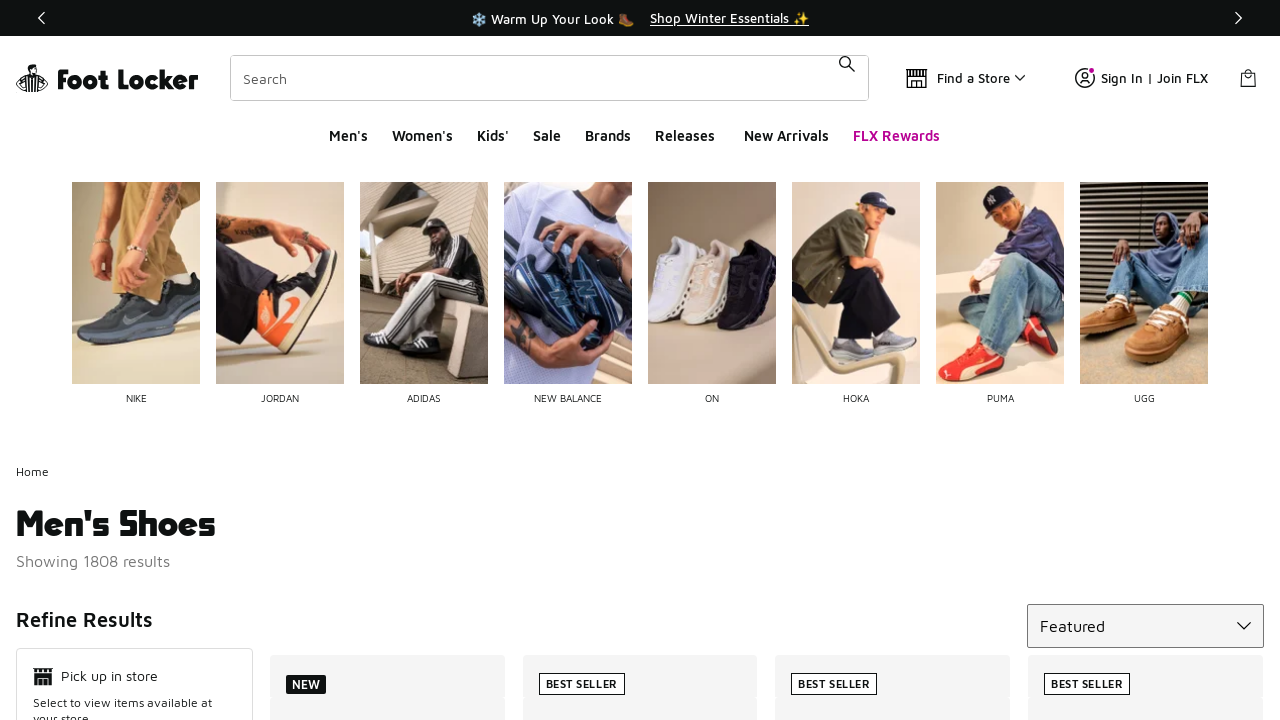

Refreshed the men's shoes category page
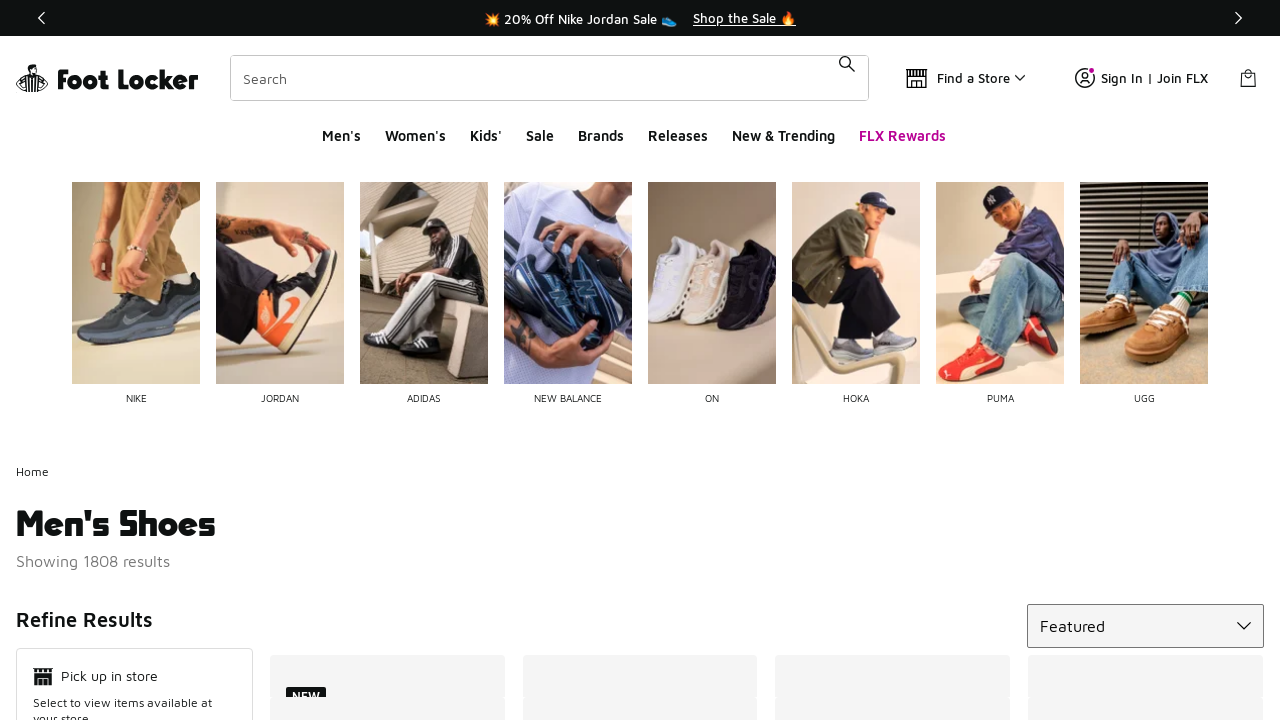

Waited for page reload to complete
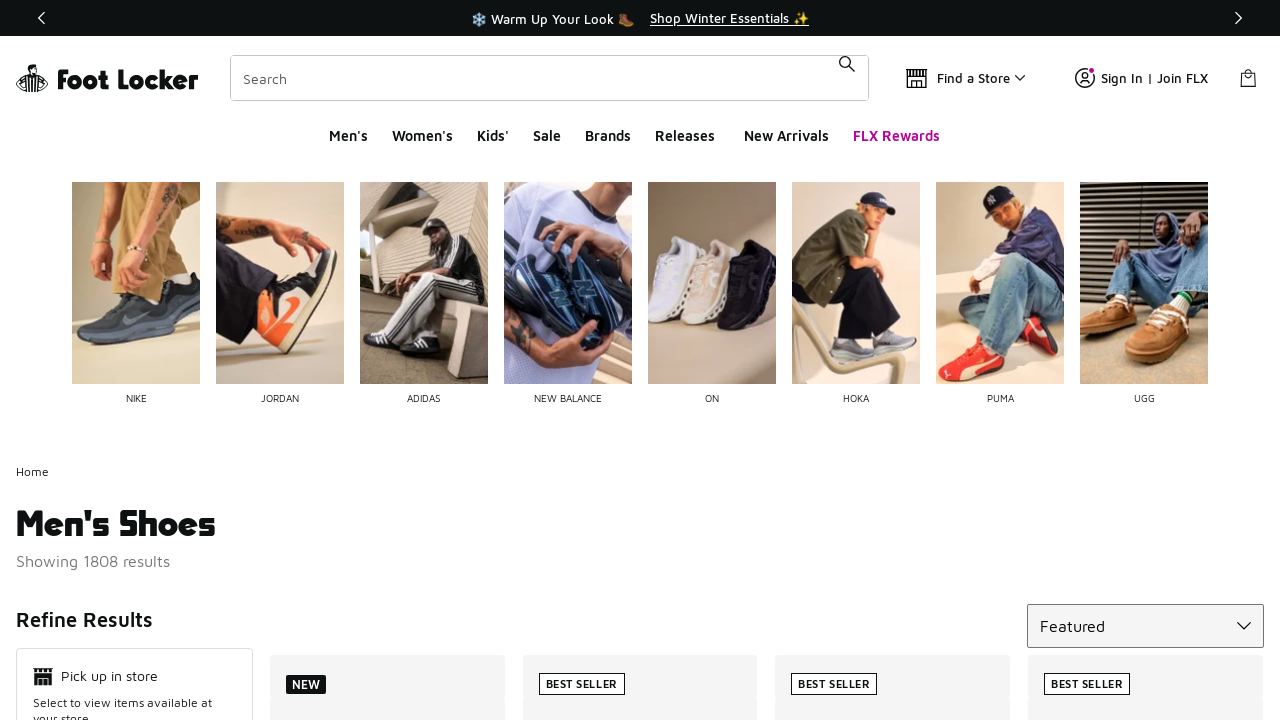

Clicked the Next pagination link to navigate to next page at (911, 360) on a:has-text('Next')
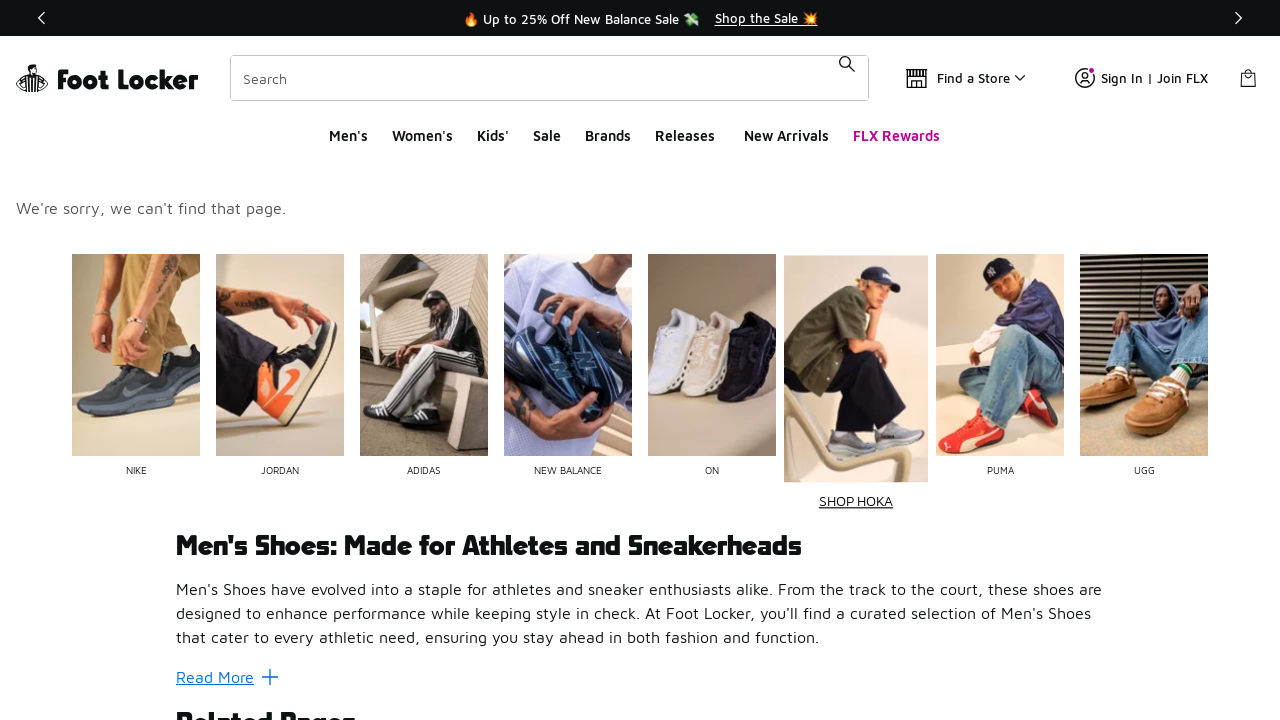

Waited for next page of results to load
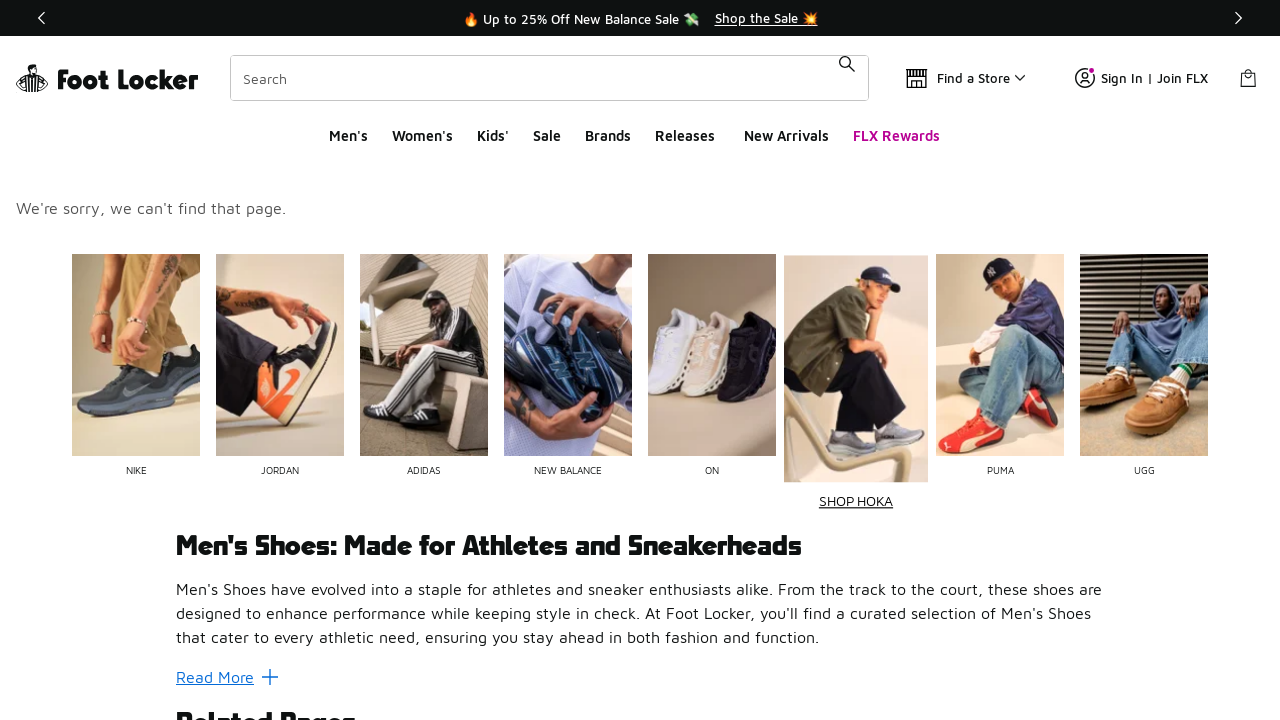

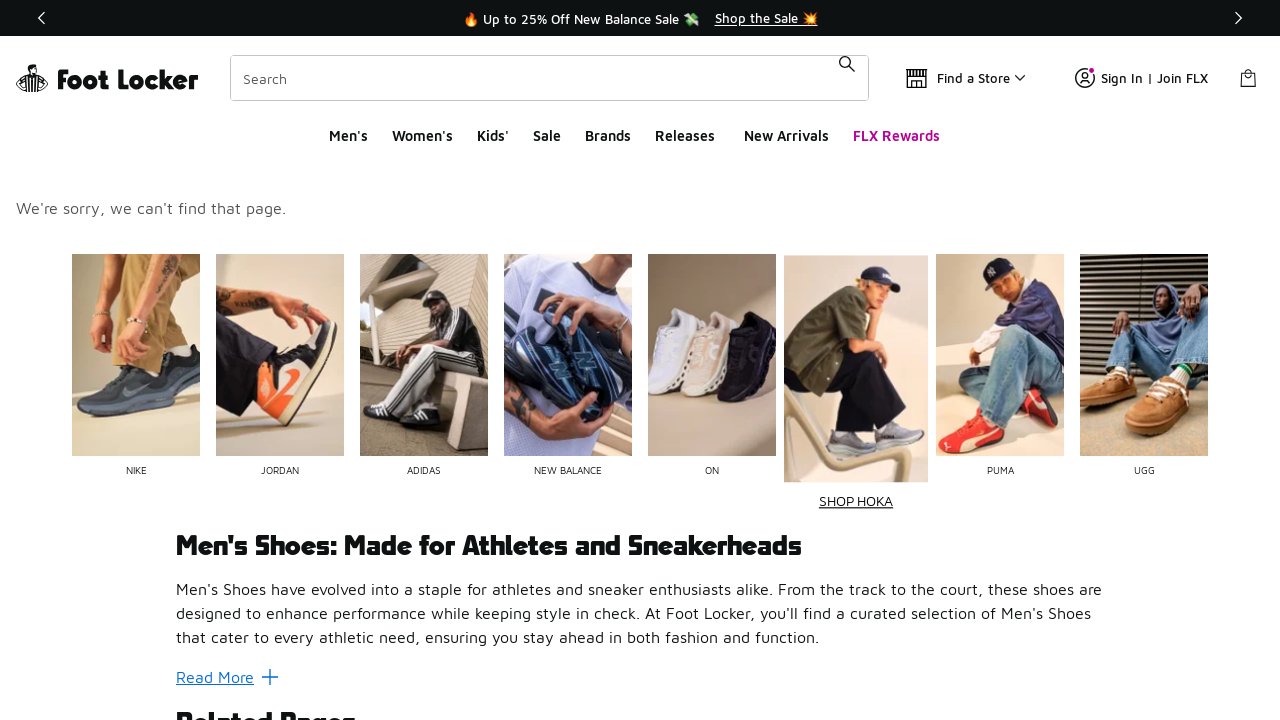